Tests a web form by filling in a text box with "Selenium" and submitting the form, then verifying the success message is displayed

Starting URL: https://www.selenium.dev/selenium/web/web-form.html

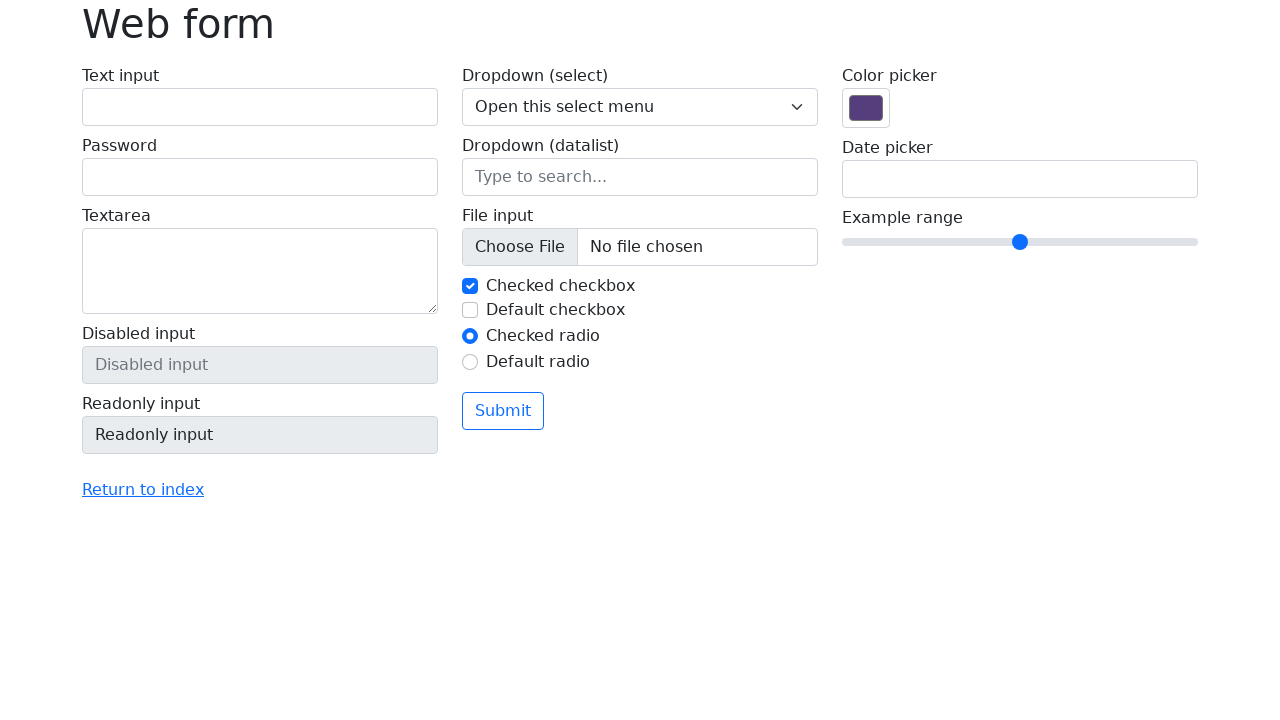

Filled text box with 'Selenium' on input[name='my-text']
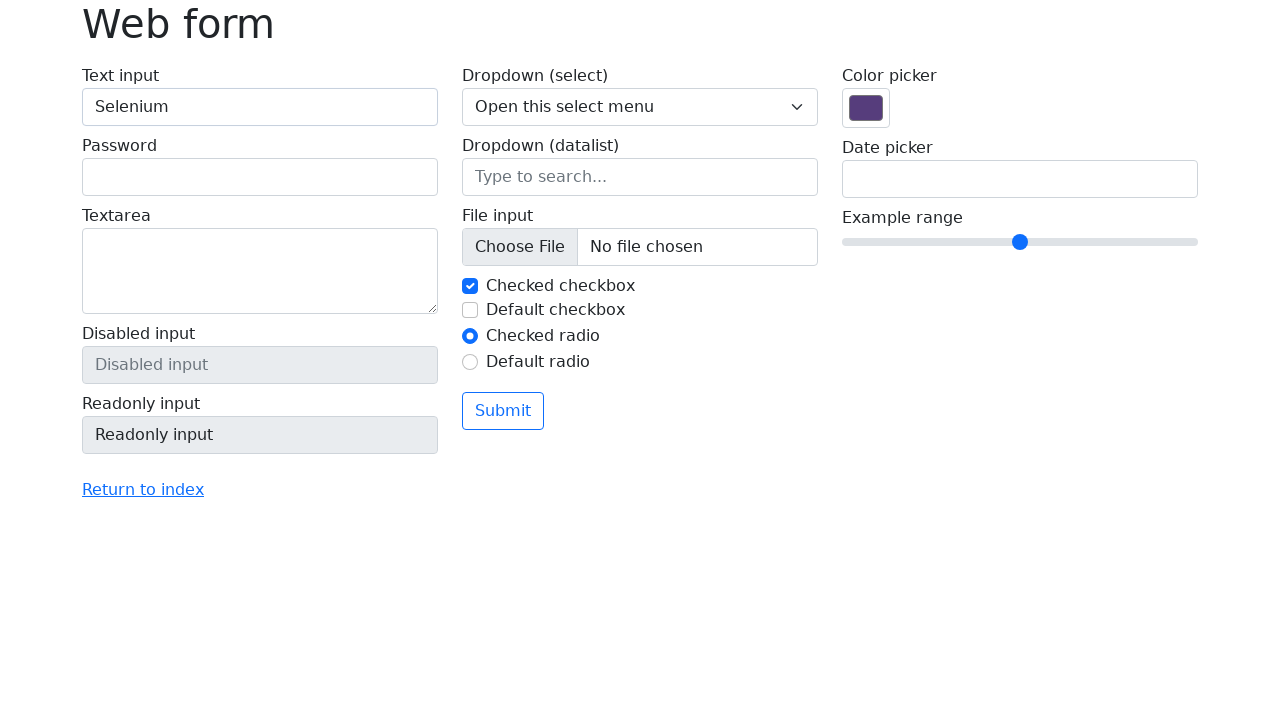

Clicked the submit button at (503, 411) on button
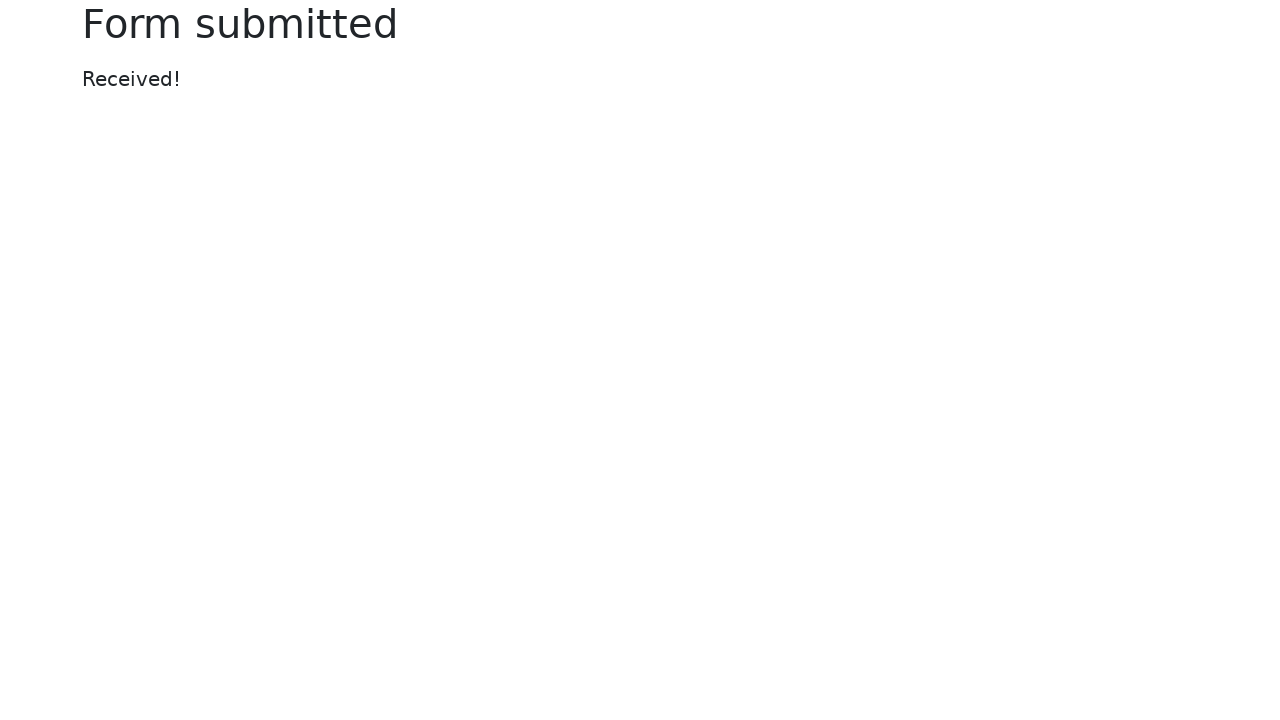

Success message element loaded
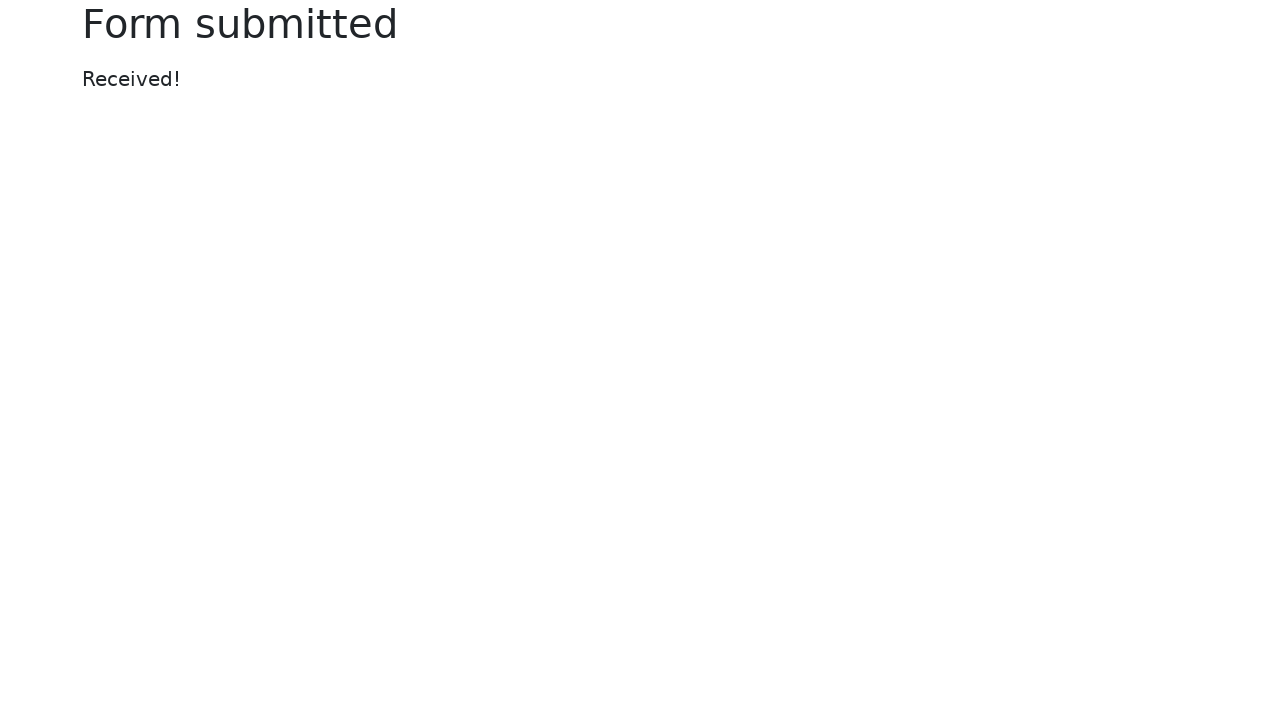

Located the success message element
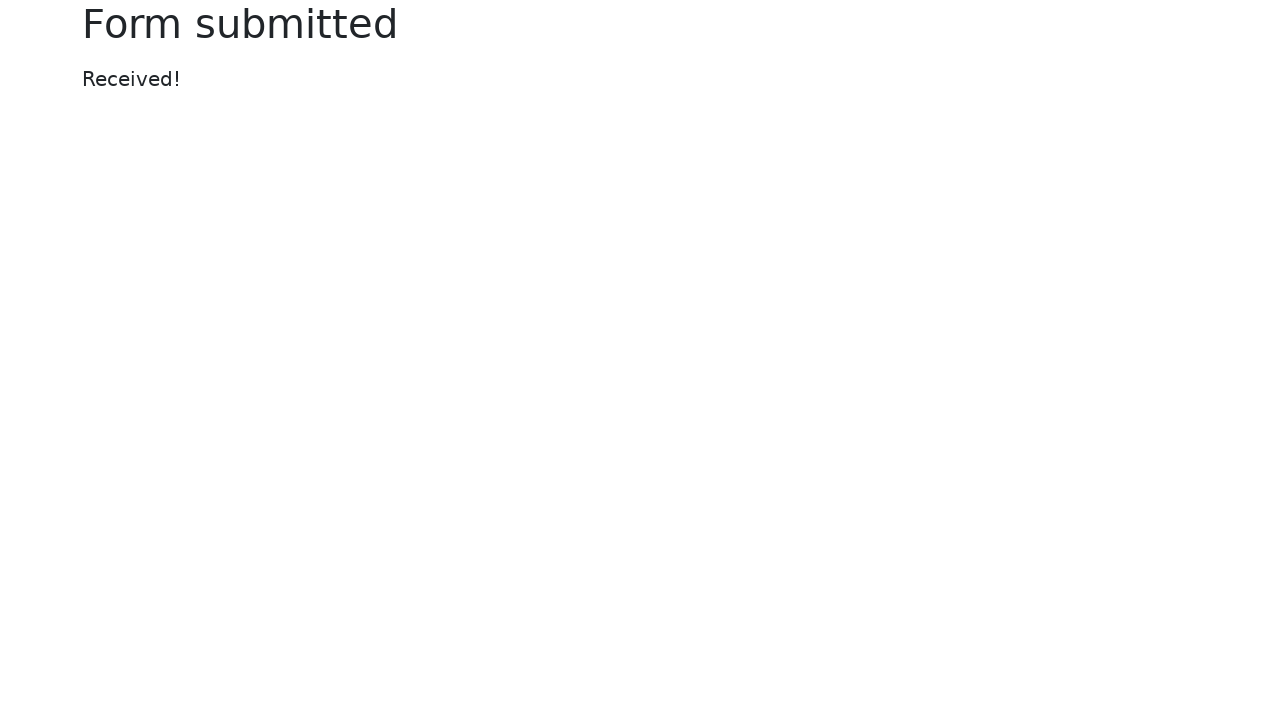

Verified success message displays 'Received!'
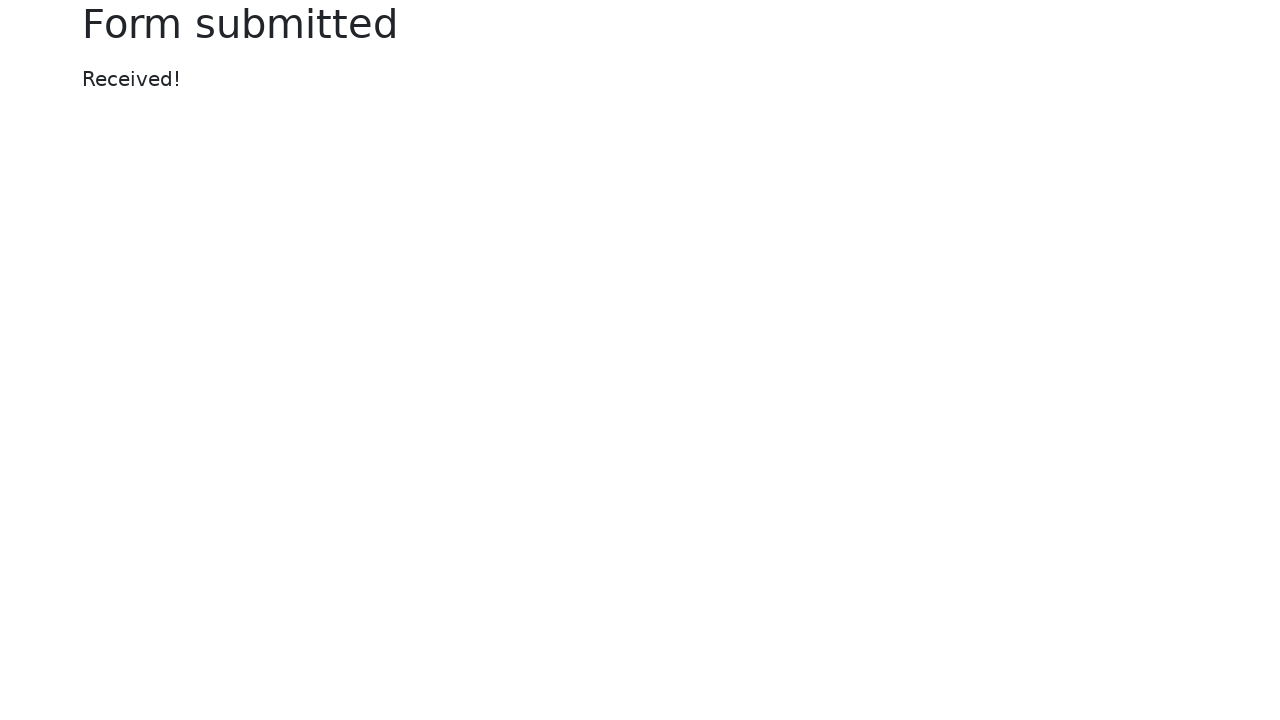

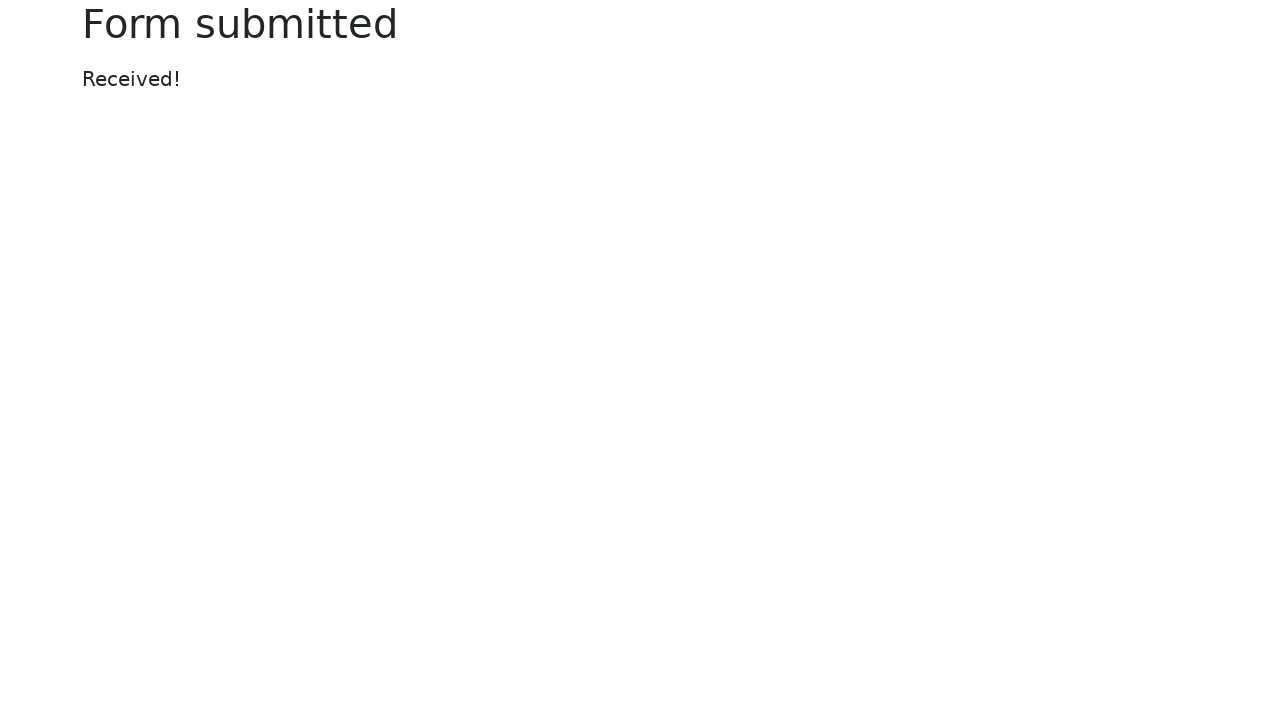